Tests that clicking a secondary tab in the Add Some Control section shows the corresponding tab content

Starting URL: https://angularjs.org

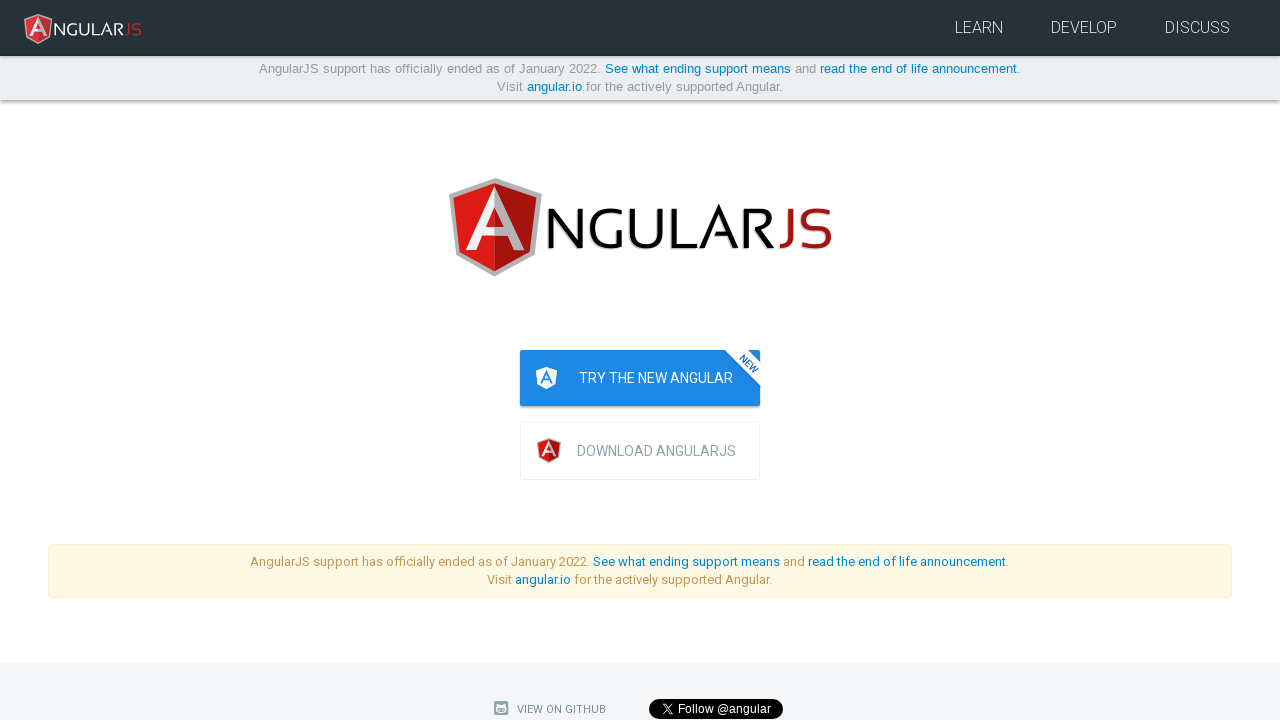

Clicked the second secondary tab in Add Some Control section at (290, 360) on [annotate="todo.annotation"] ul.nav-tabs li:nth-child(2) a
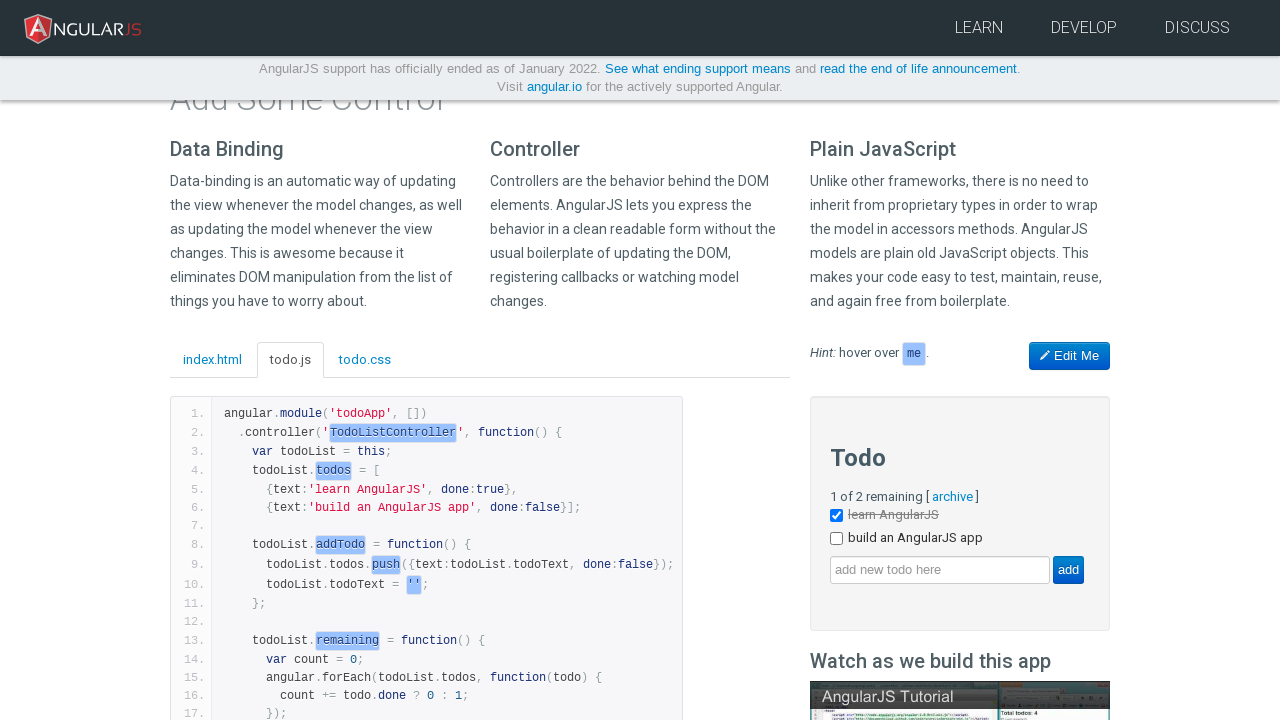

Waited 500ms for tab transition animation
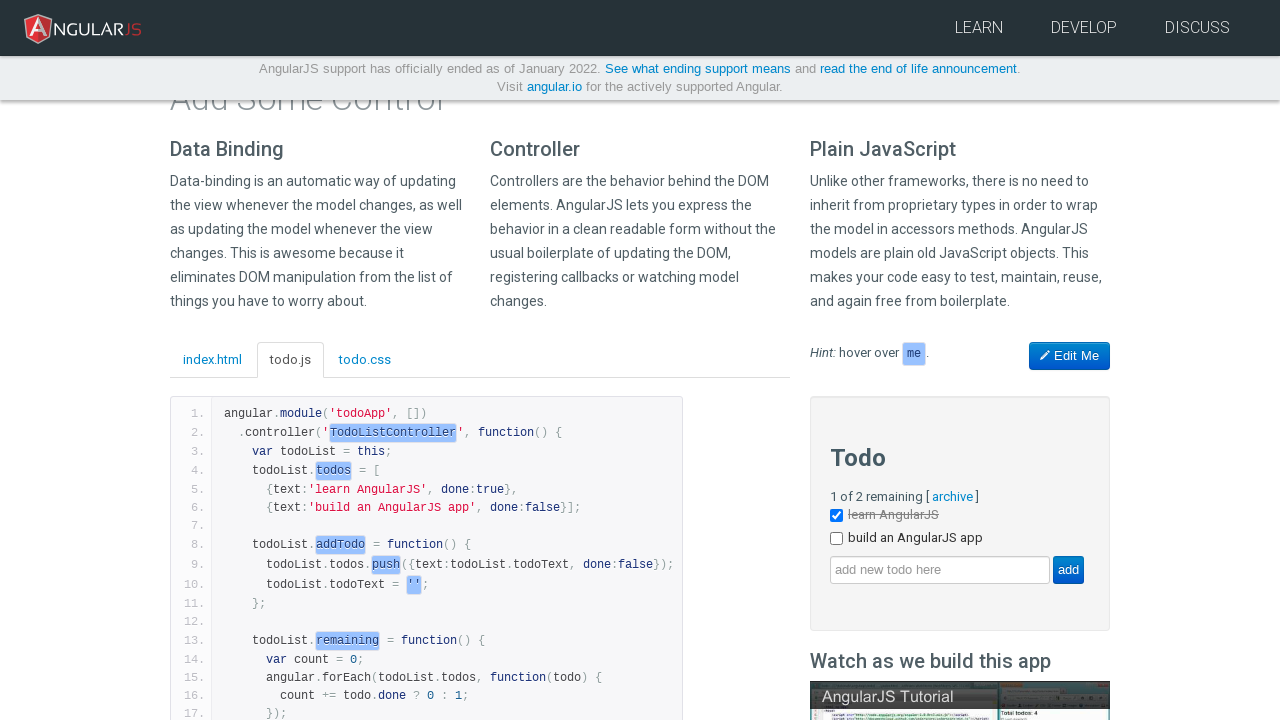

Secondary tab content became visible
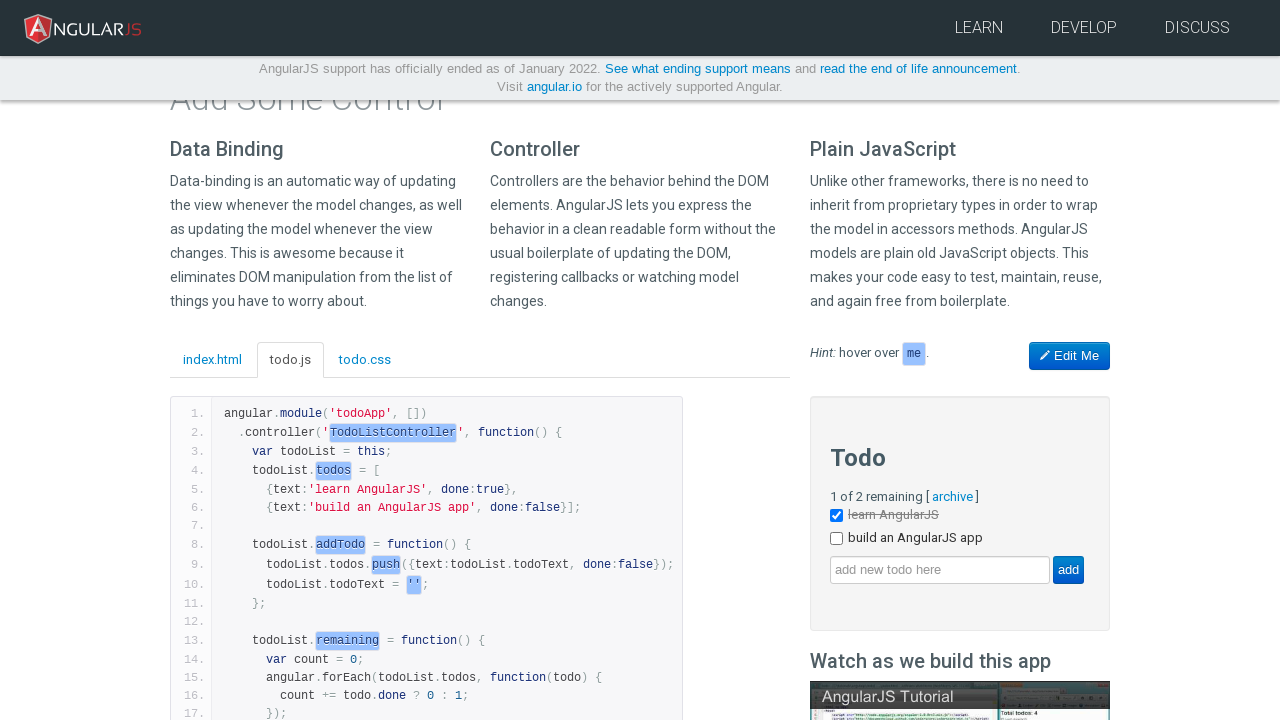

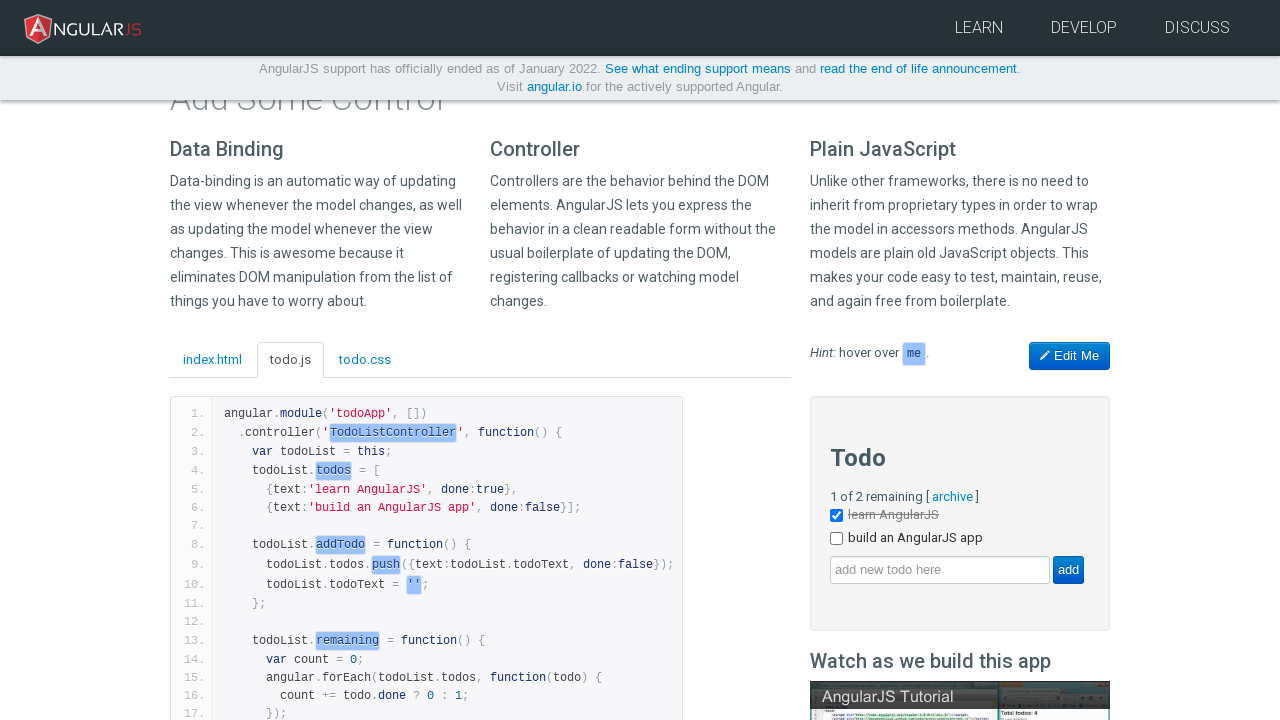